Tests Shadow DOM element interaction on a books PWA by filling a search input field and waiting for results to display. Demonstrates how Playwright can pierce Shadow DOM boundaries.

Starting URL: https://books-pwakit.appspot.com/

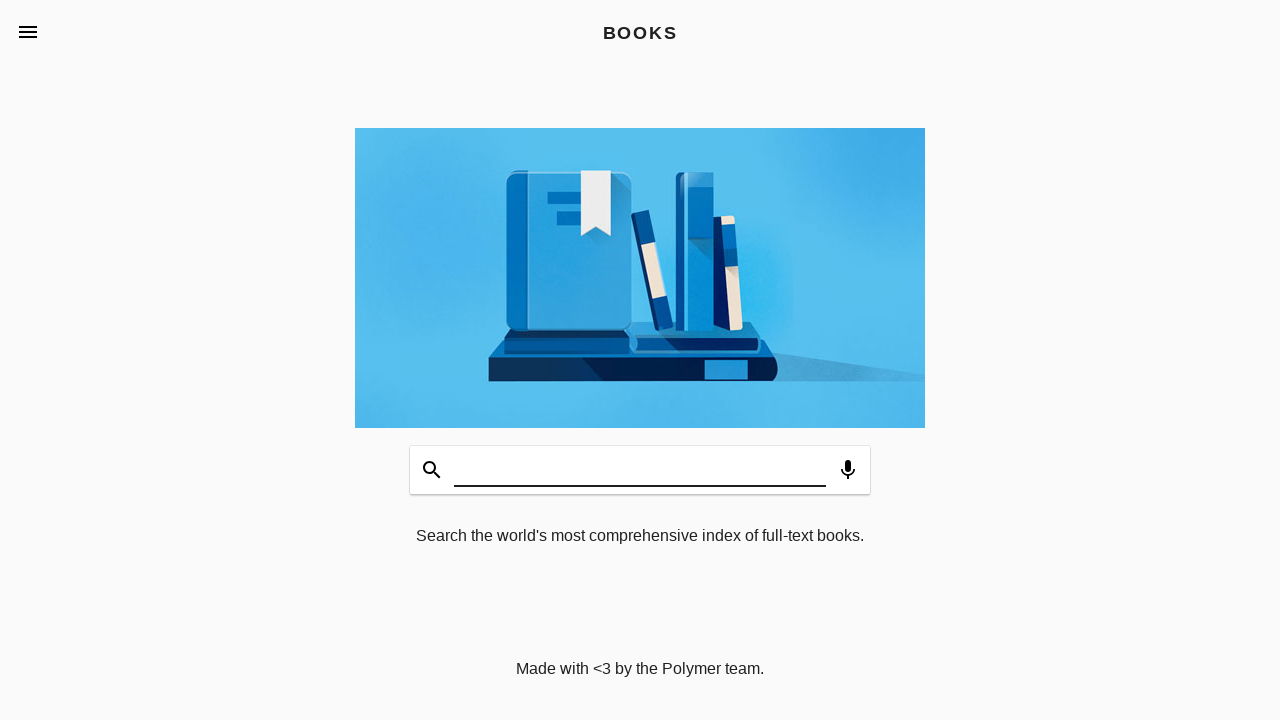

Filled search input field with 'Science Friction' by piercing Shadow DOM on book-app[apptitle='BOOKS'] input#input
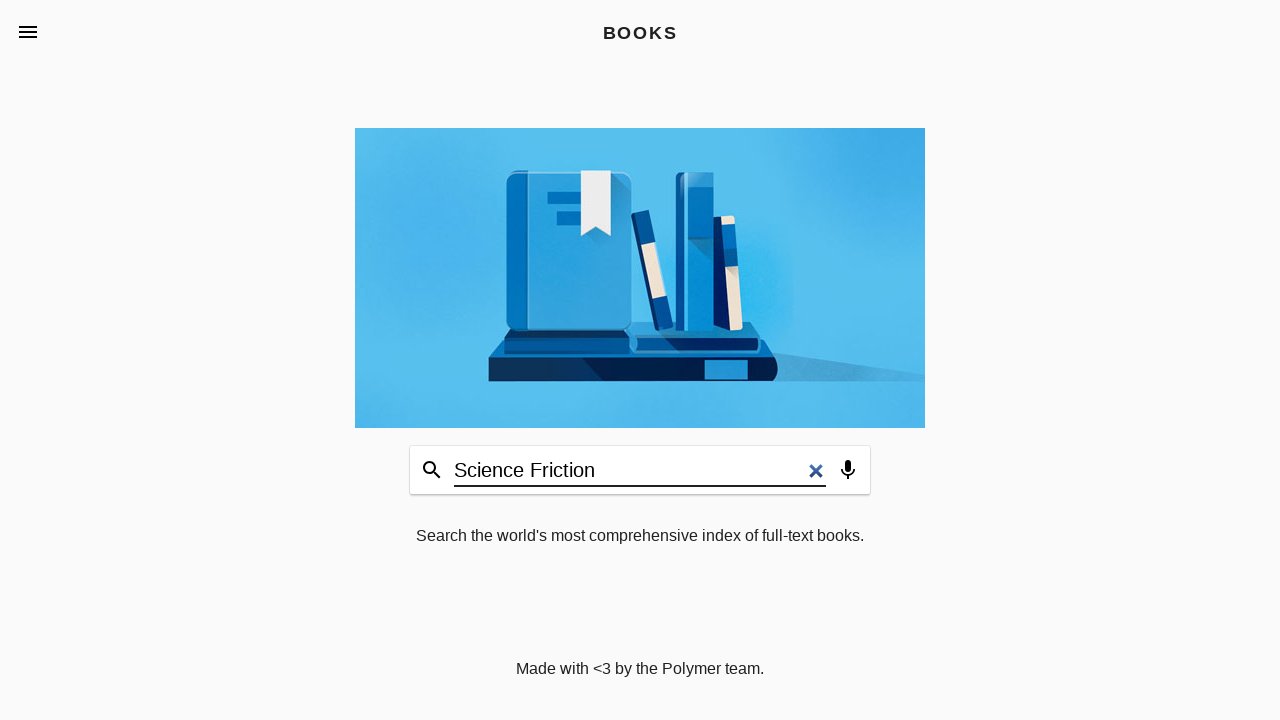

Waited for search results to display in books description element
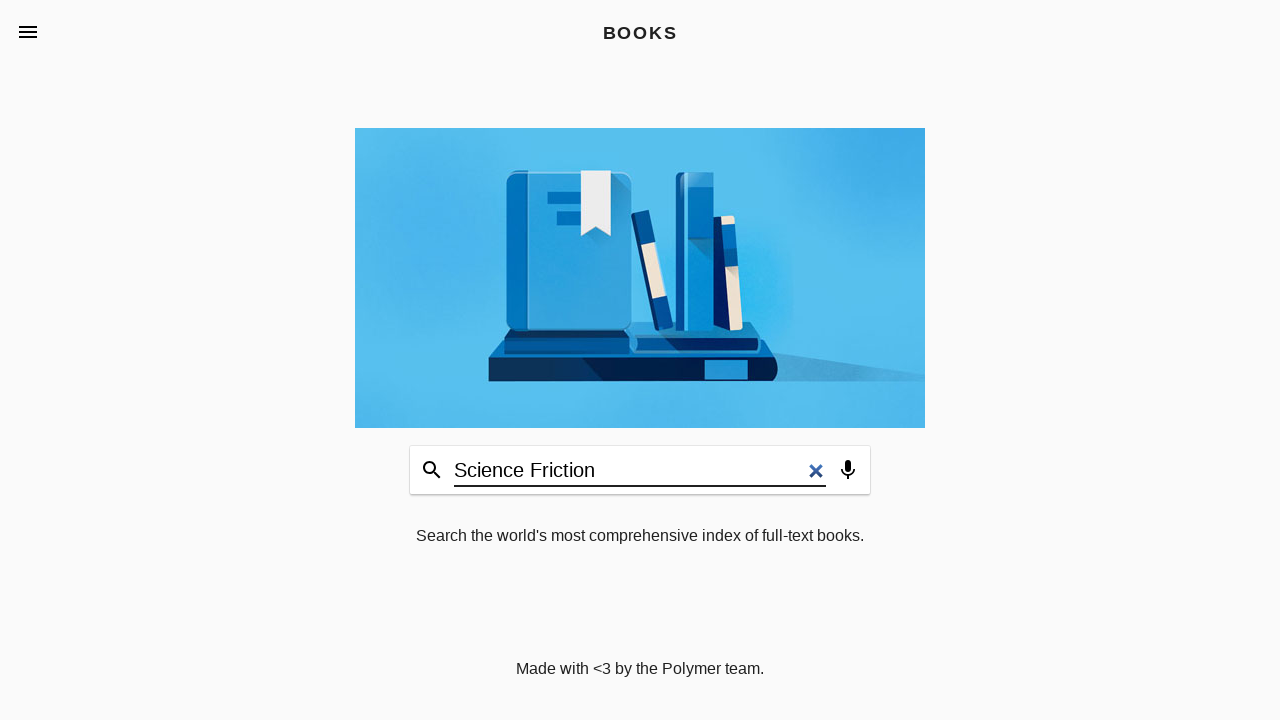

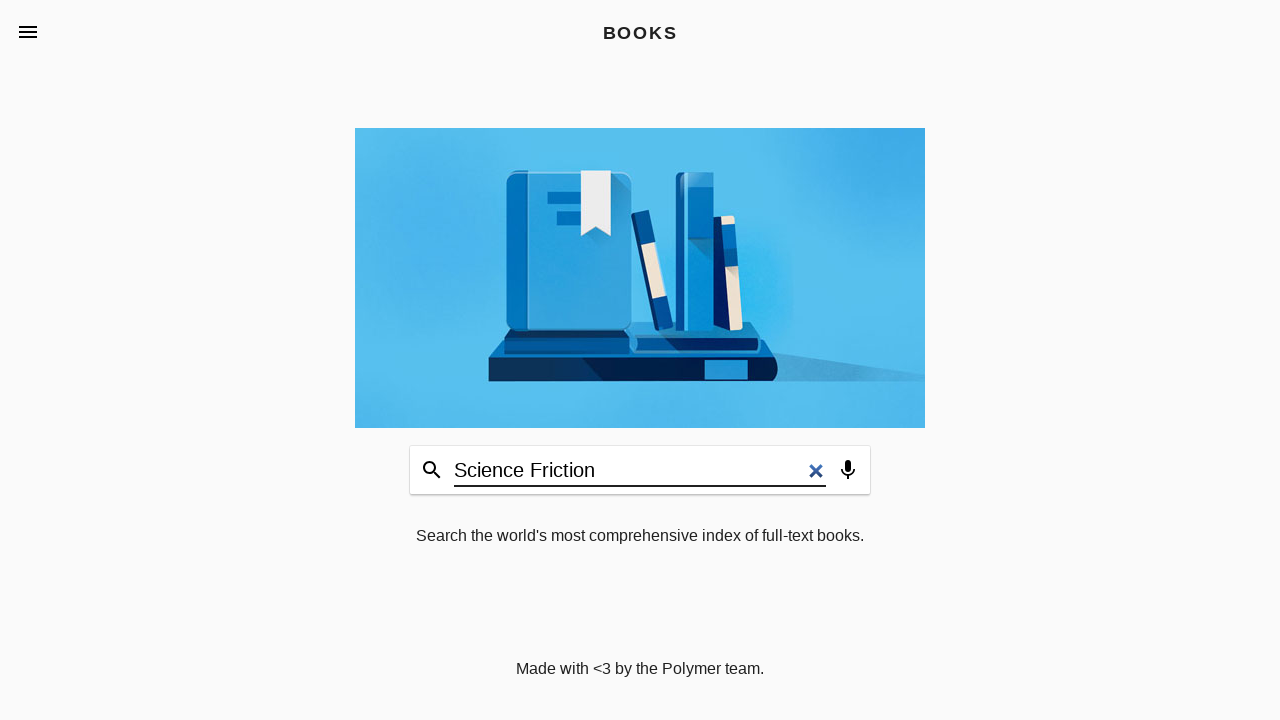